Tests file download functionality by navigating to a file download page and clicking the Download button

Starting URL: https://www.leafground.com/file.xhtml

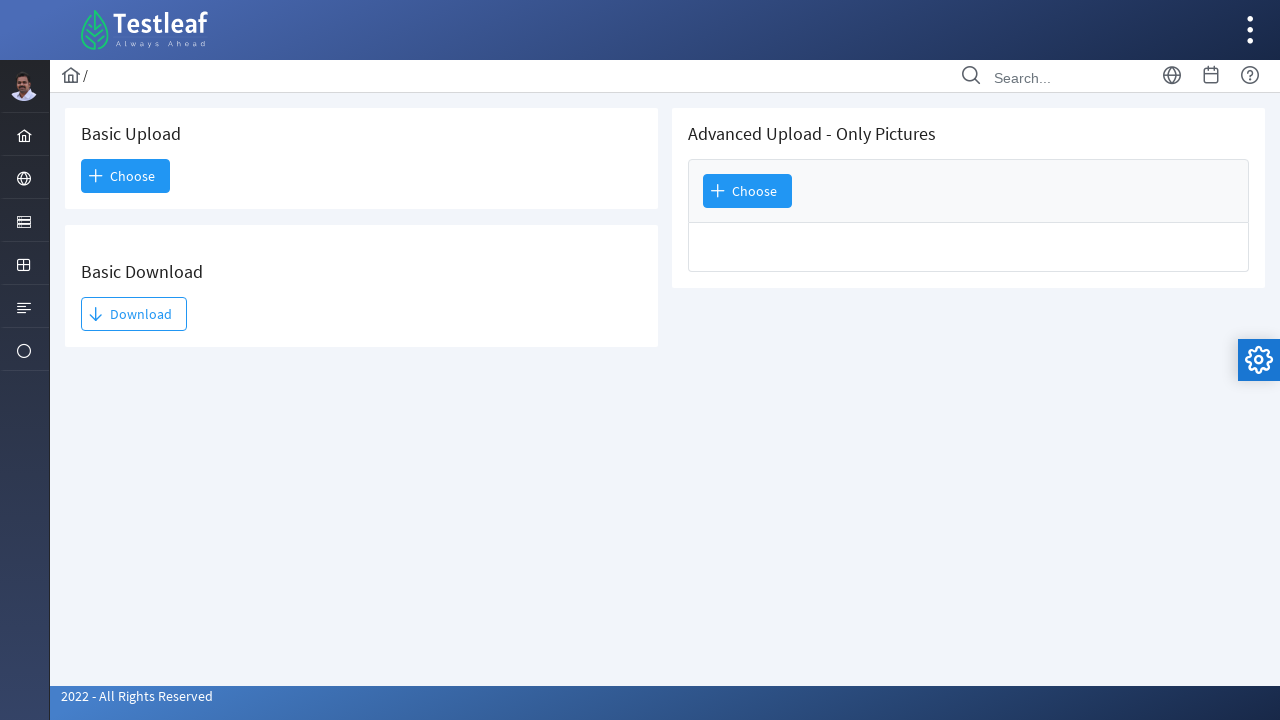

Clicked the Download button at (134, 314) on xpath=//span[normalize-space()='Download']
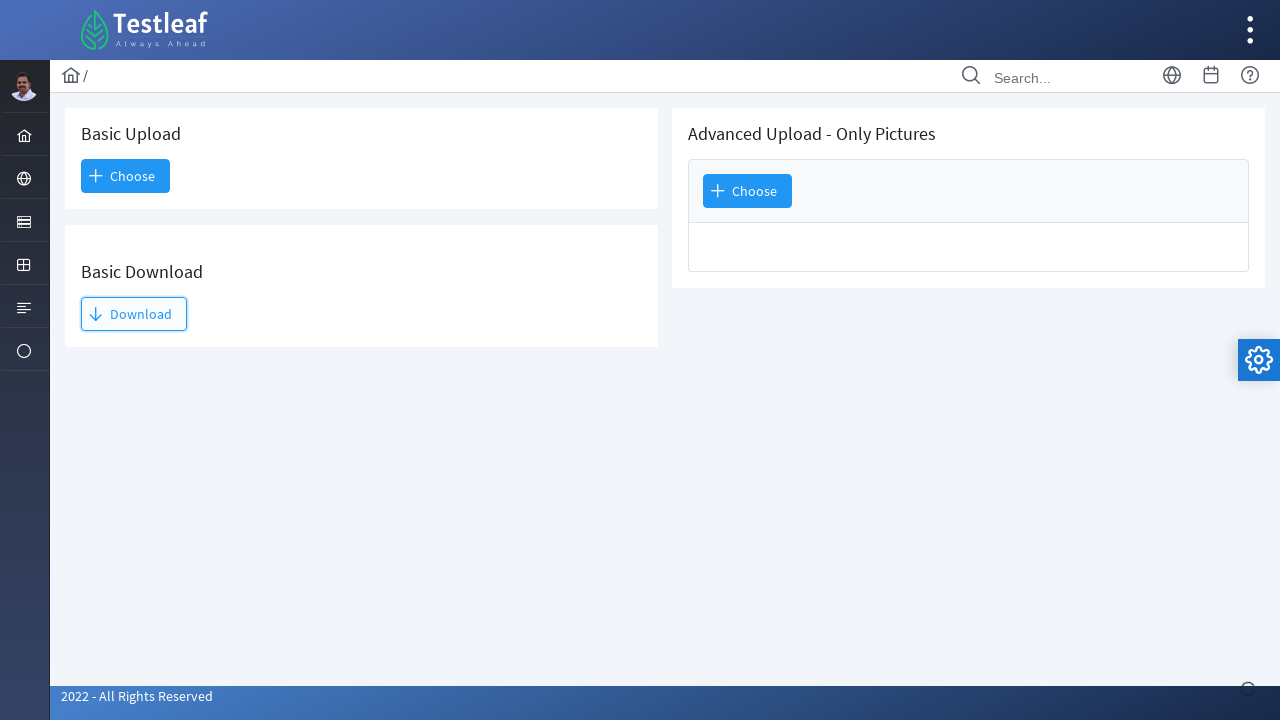

Waited for download to initiate
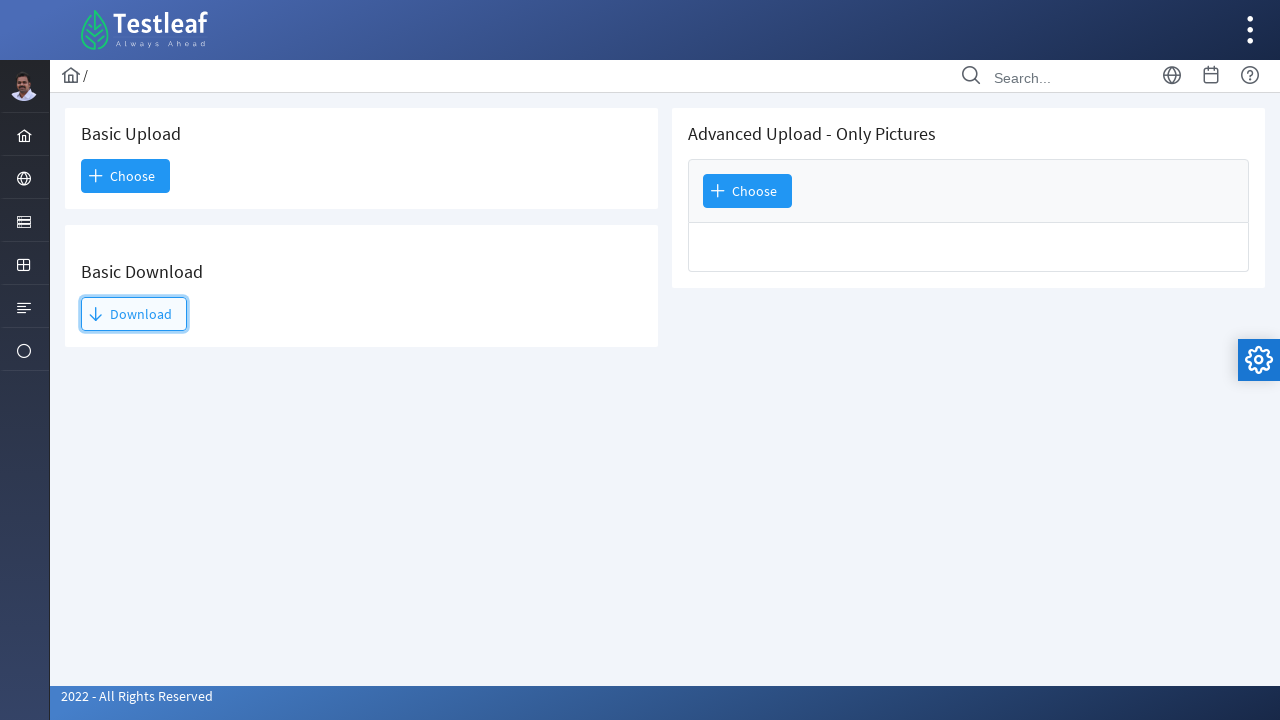

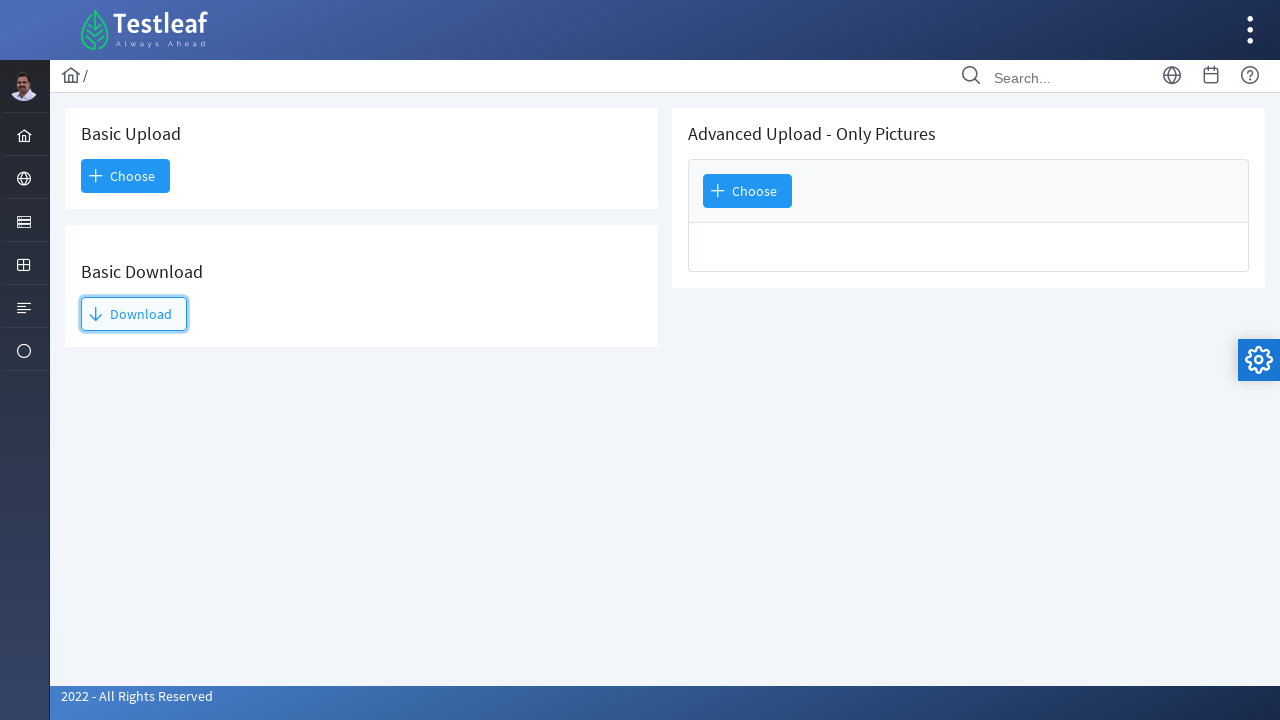